Tests unchecking a checkbox by unchecking the last checkbox on the page

Starting URL: https://the-internet.herokuapp.com/checkboxes

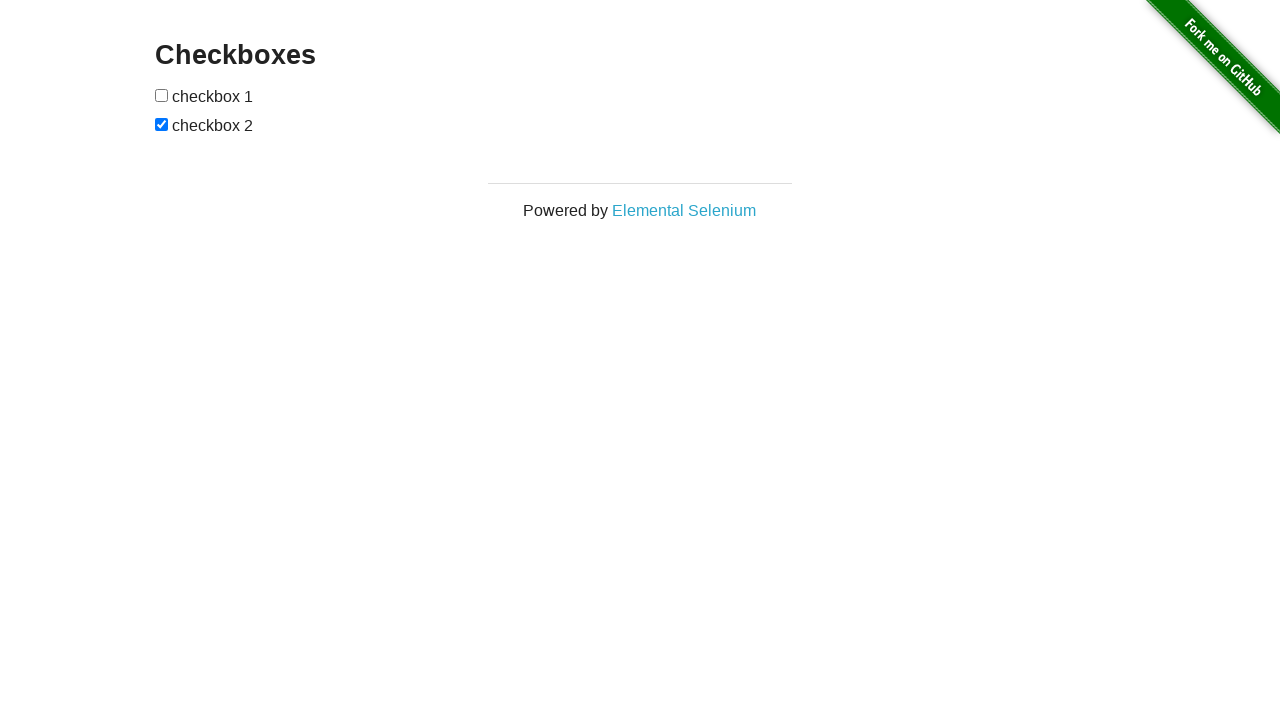

Navigated to checkboxes page
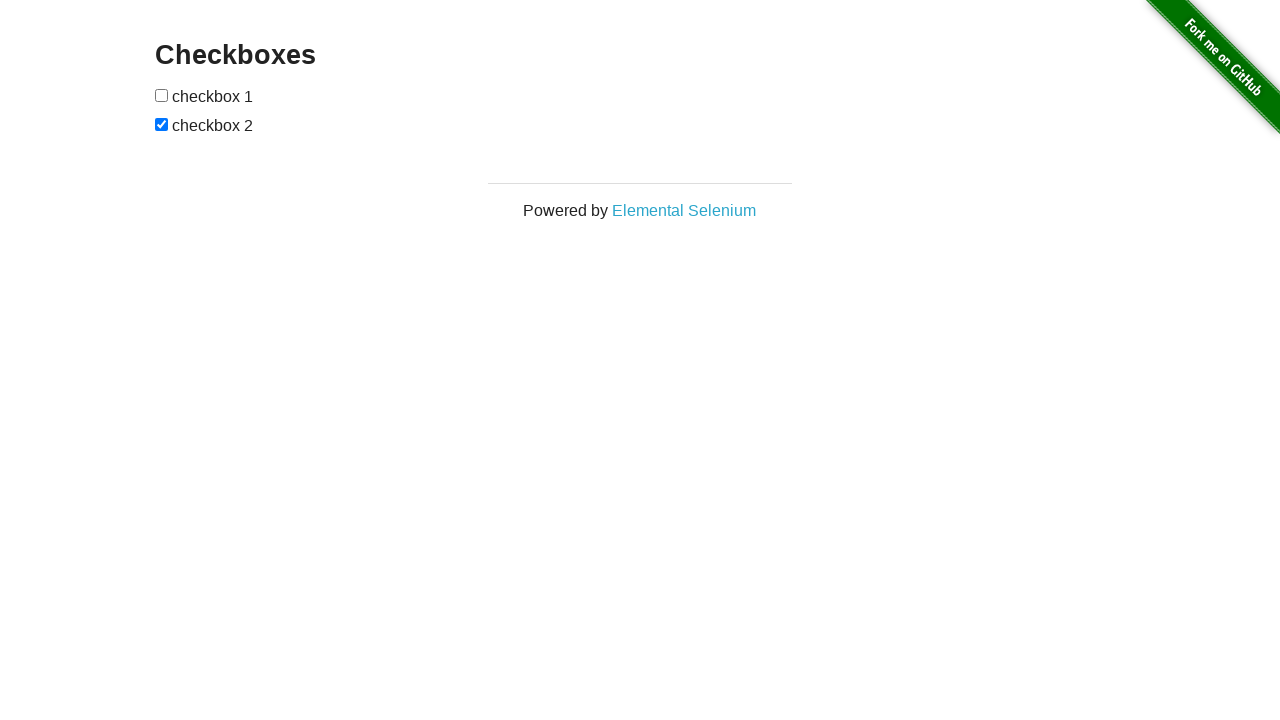

Unchecked the last checkbox on the page at (162, 124) on internal:role=checkbox >> nth=-1
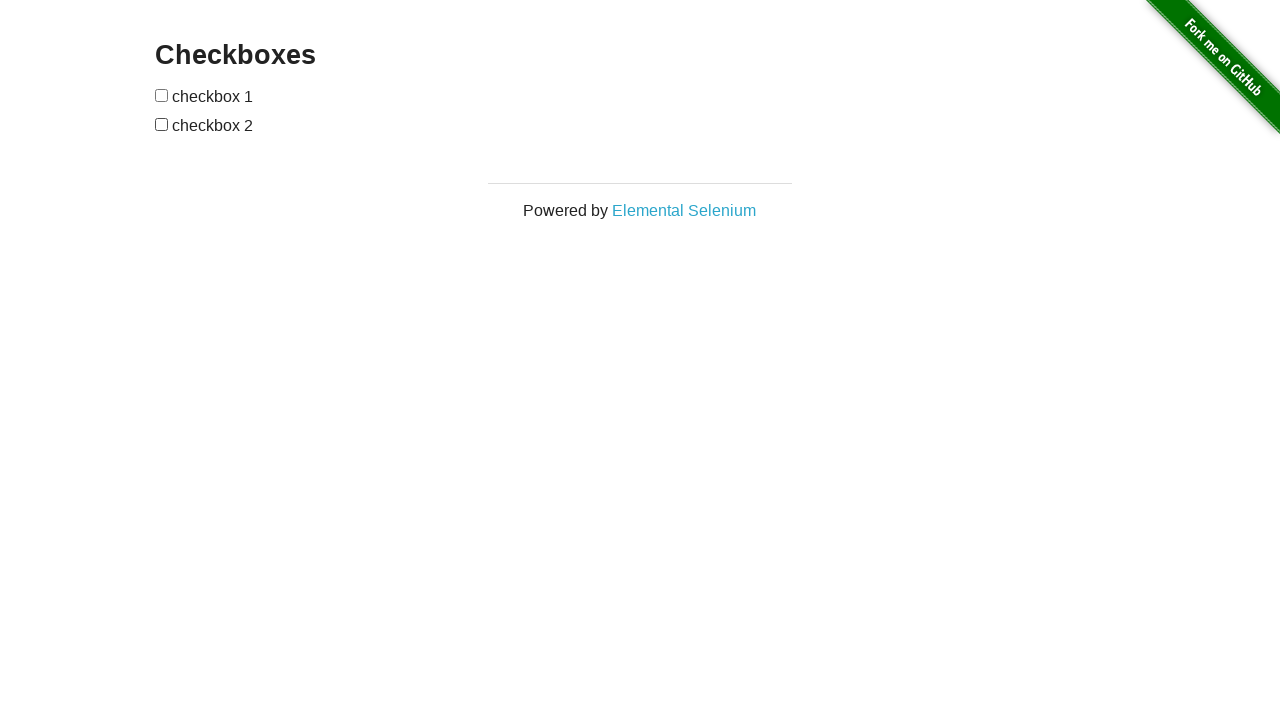

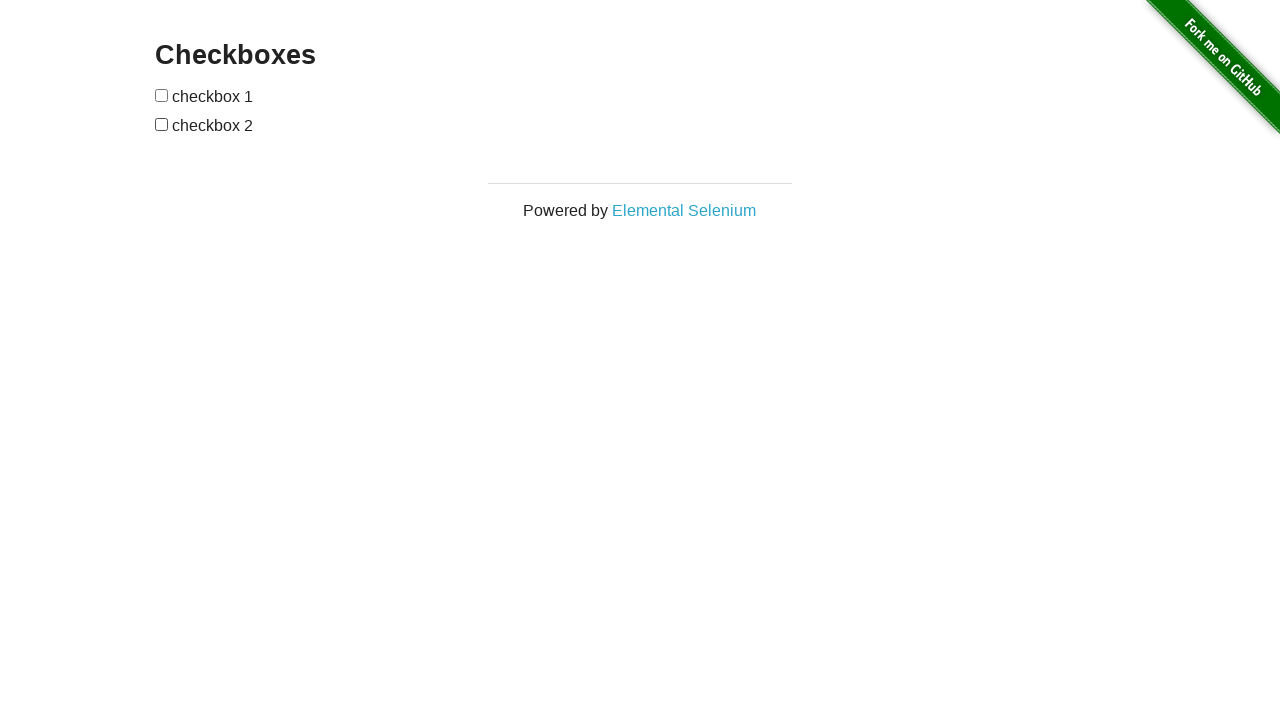